Tests that entering a number below 50 displays an error message indicating the number is too small

Starting URL: https://kristinek.github.io/site/tasks/task1

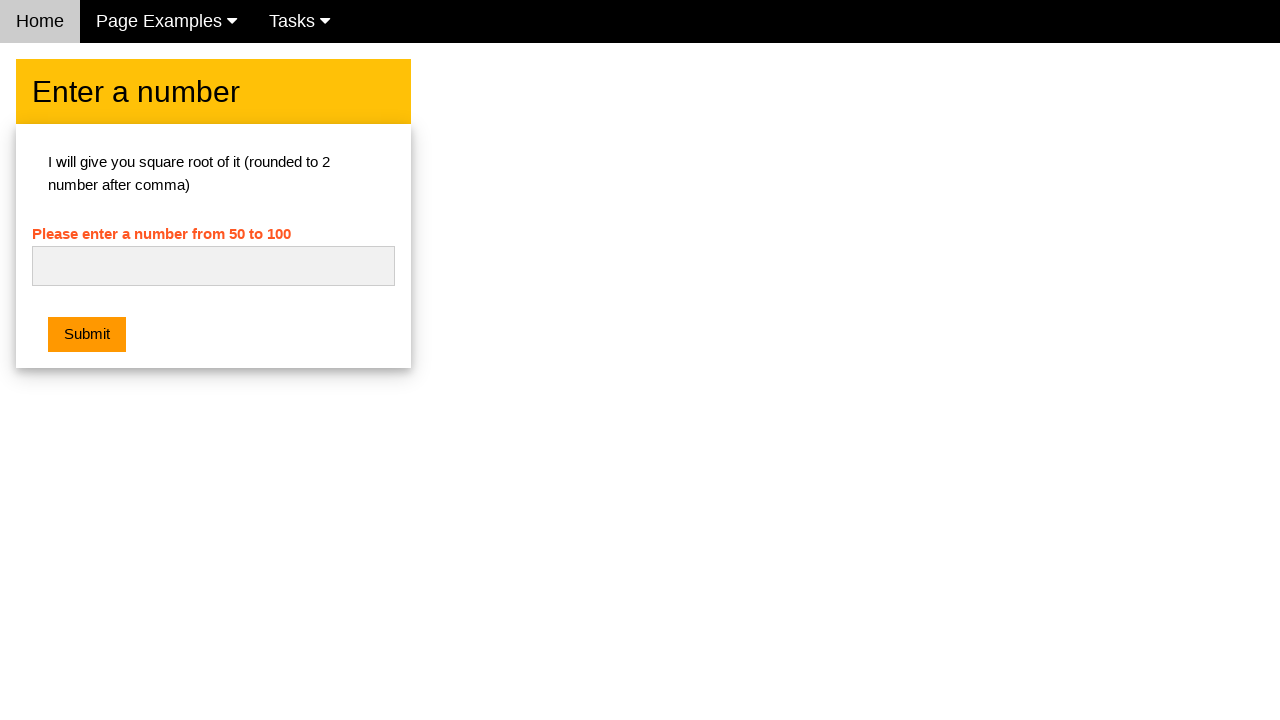

Entered number 25 (below 50) into the input field on #numb
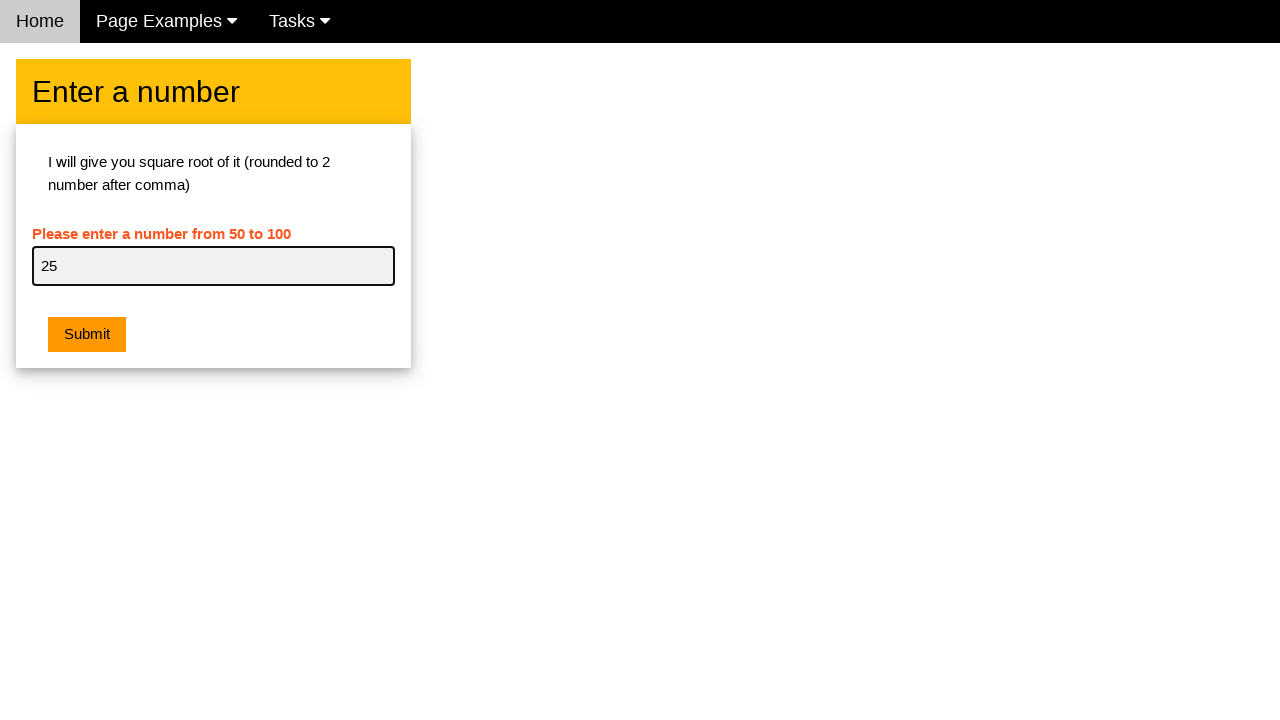

Clicked submit button at (87, 335) on .w3-orange
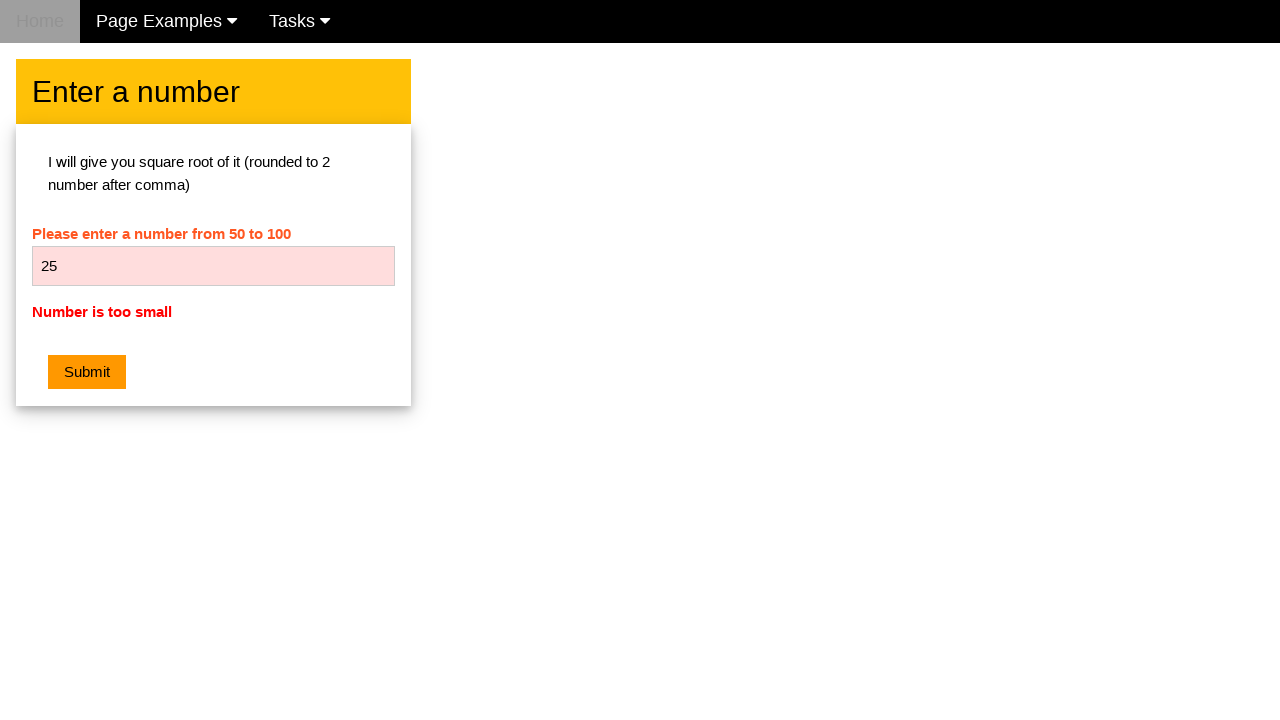

Error message displayed indicating number is too small
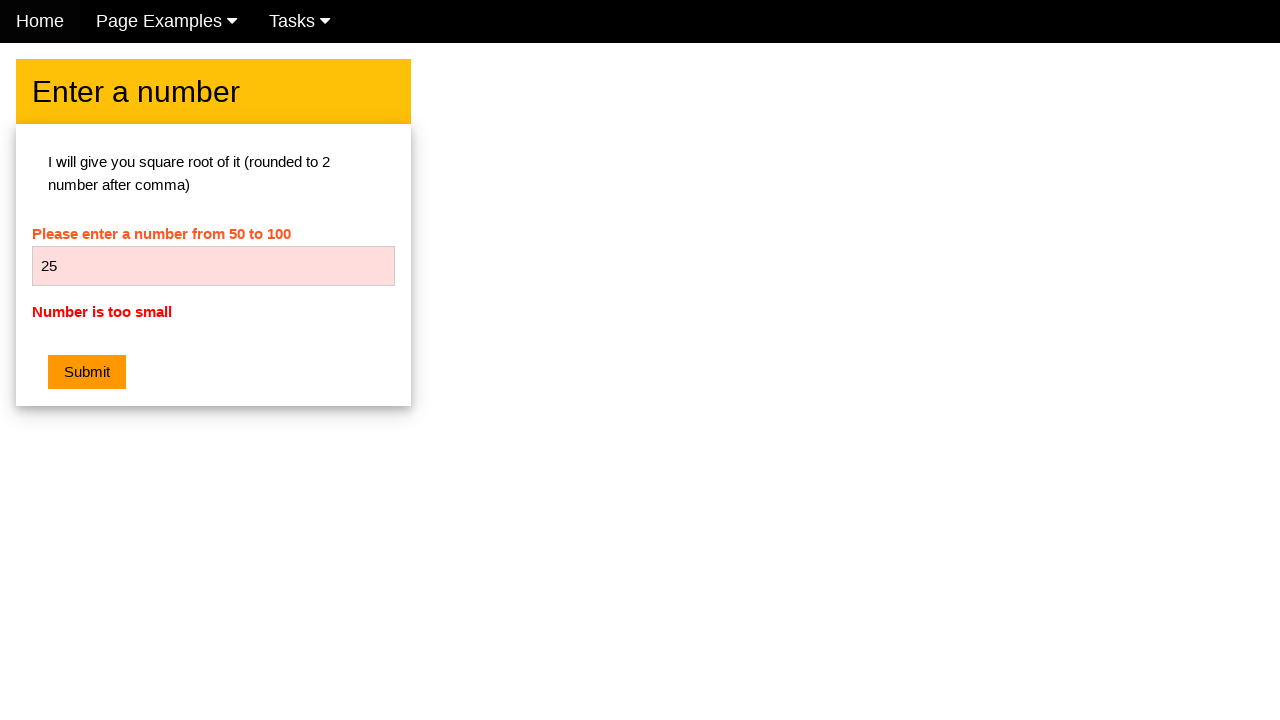

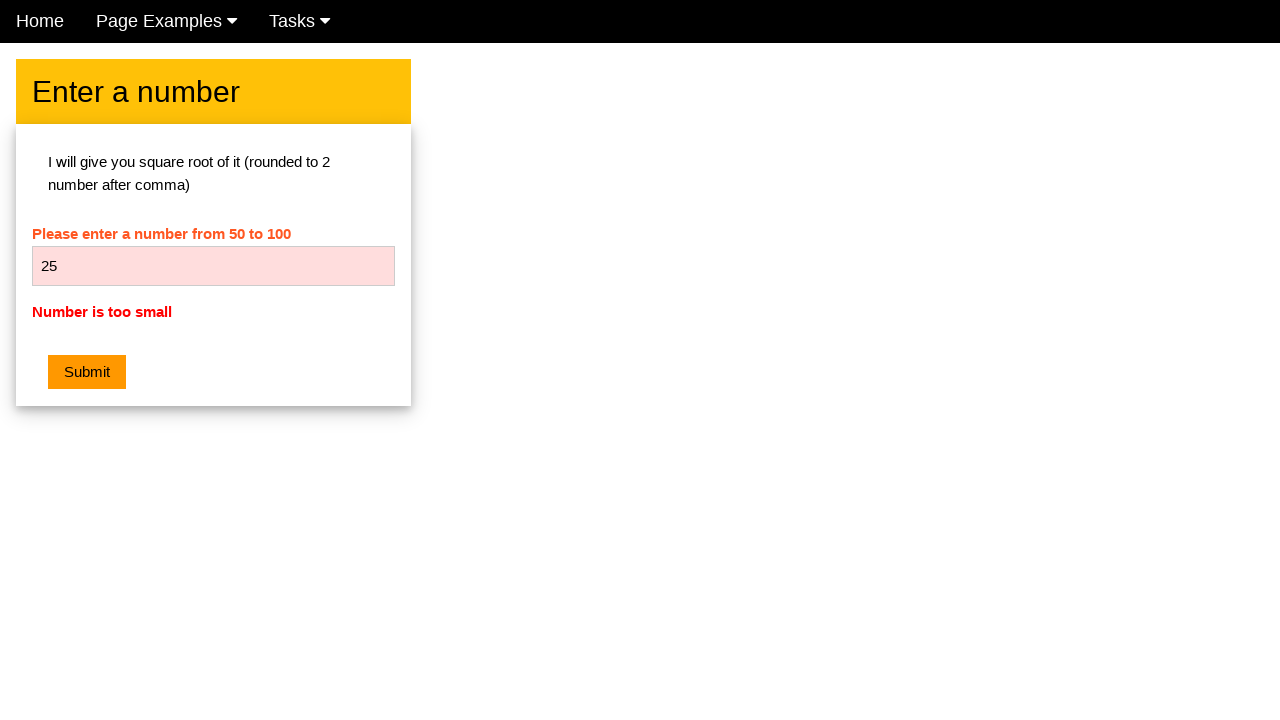